Opens a new tab via JavaScript, switches to the new tab, and verifies the URL of the new tab.

Starting URL: https://www.iana.org/help/example-domains

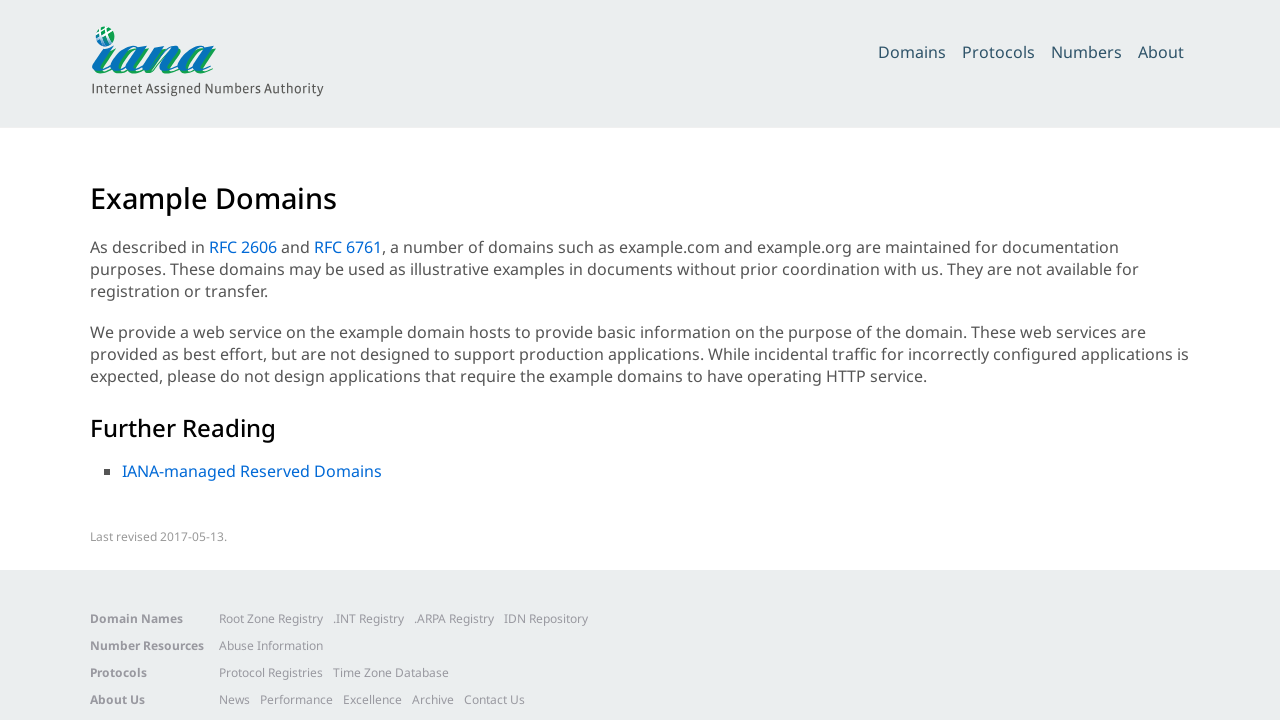

Initial page loaded (domcontentloaded)
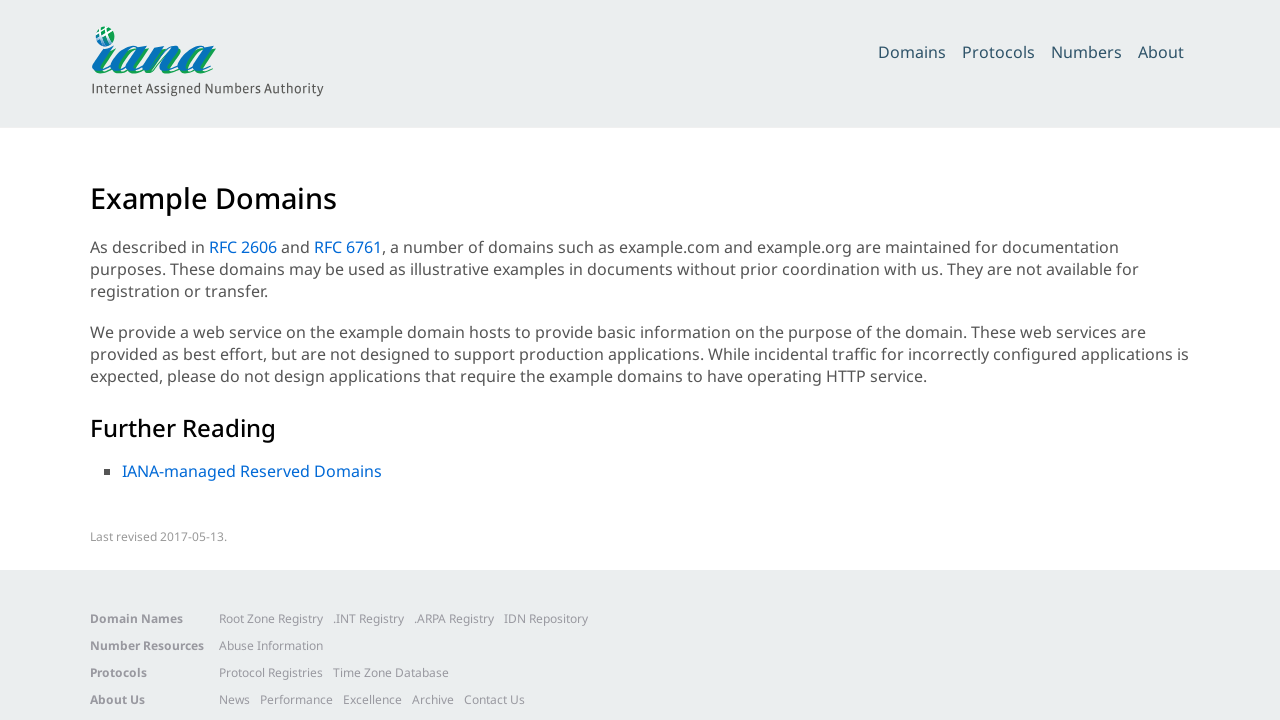

Opened new tab via JavaScript to https://example.com/
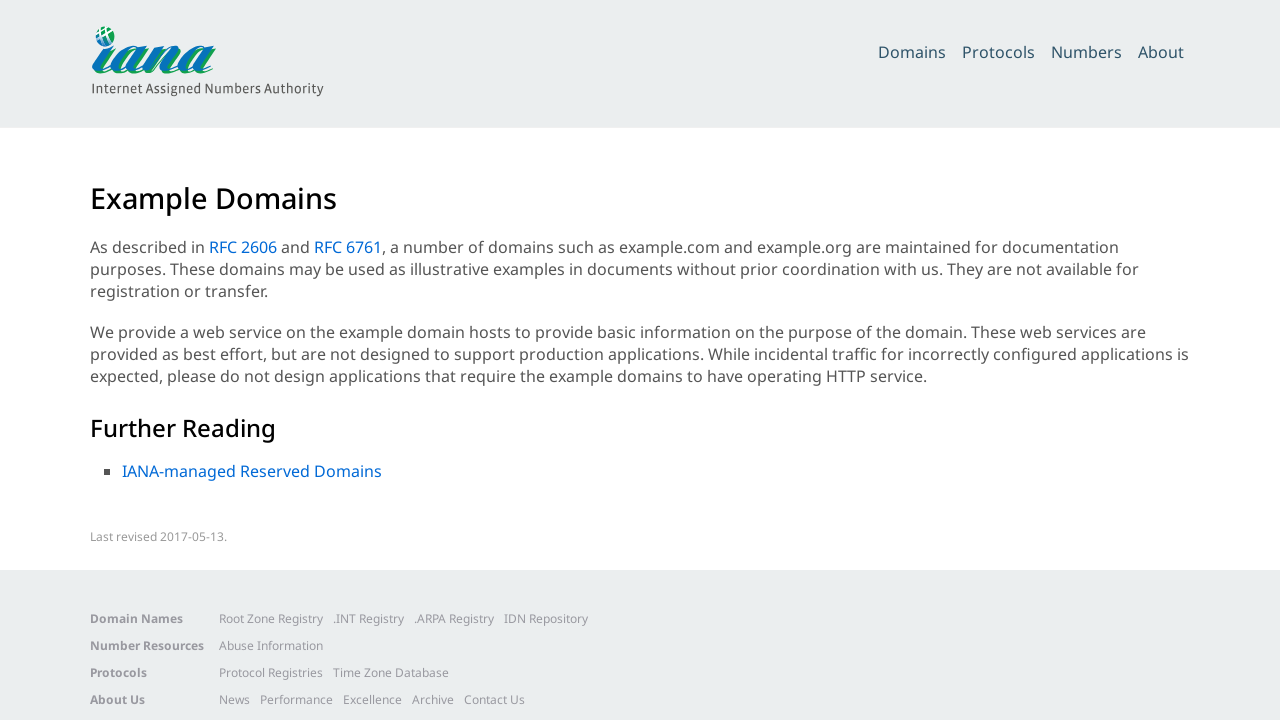

Retrieved new tab from context pages
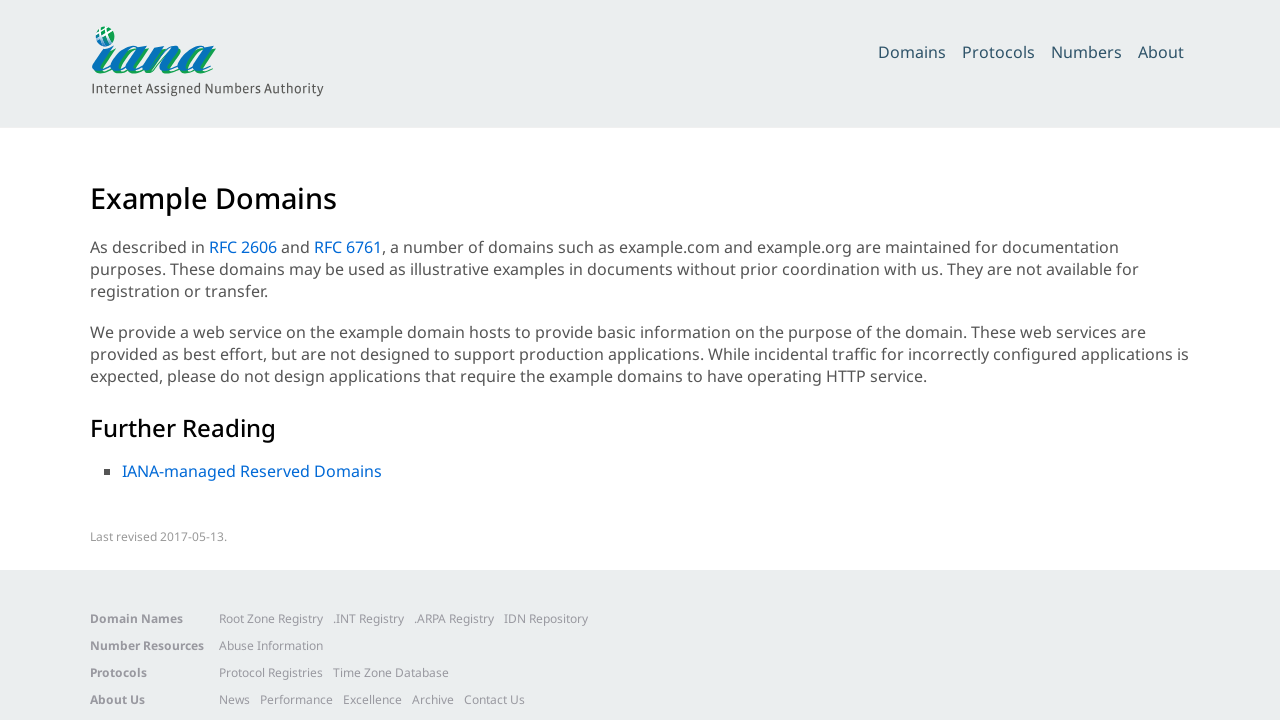

New tab loaded (domcontentloaded)
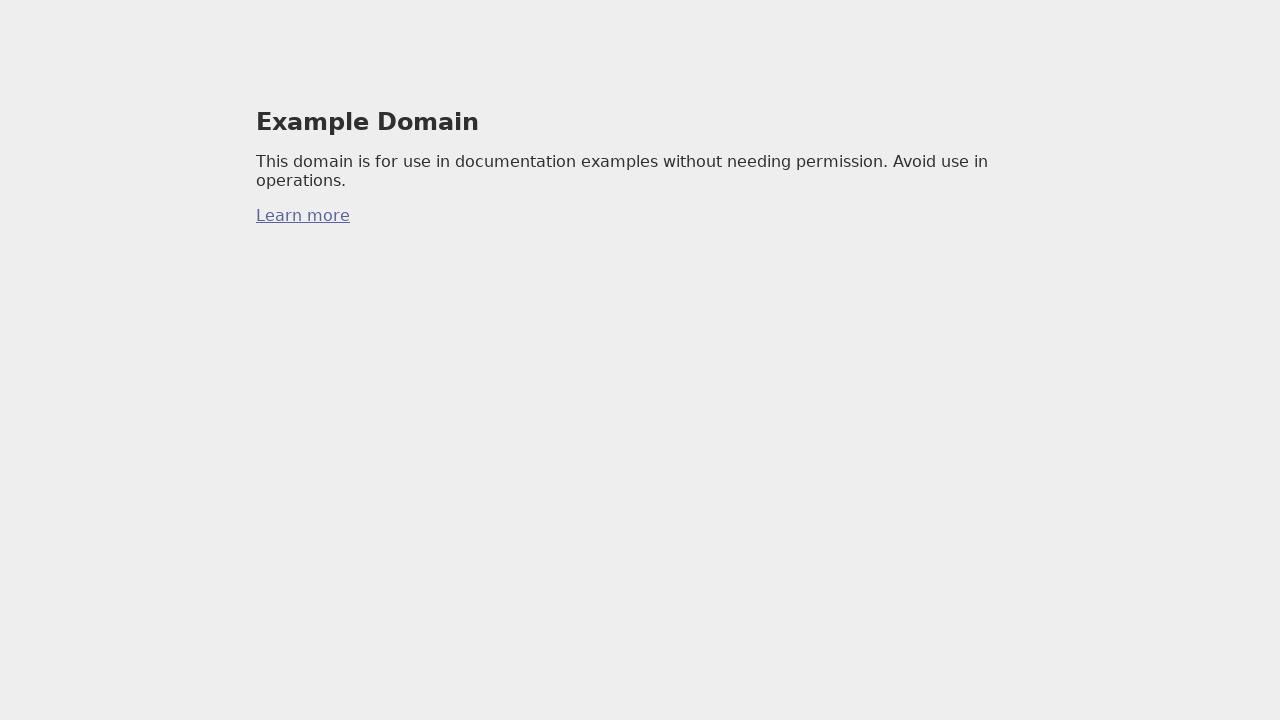

Verified new tab URL is https://example.com/
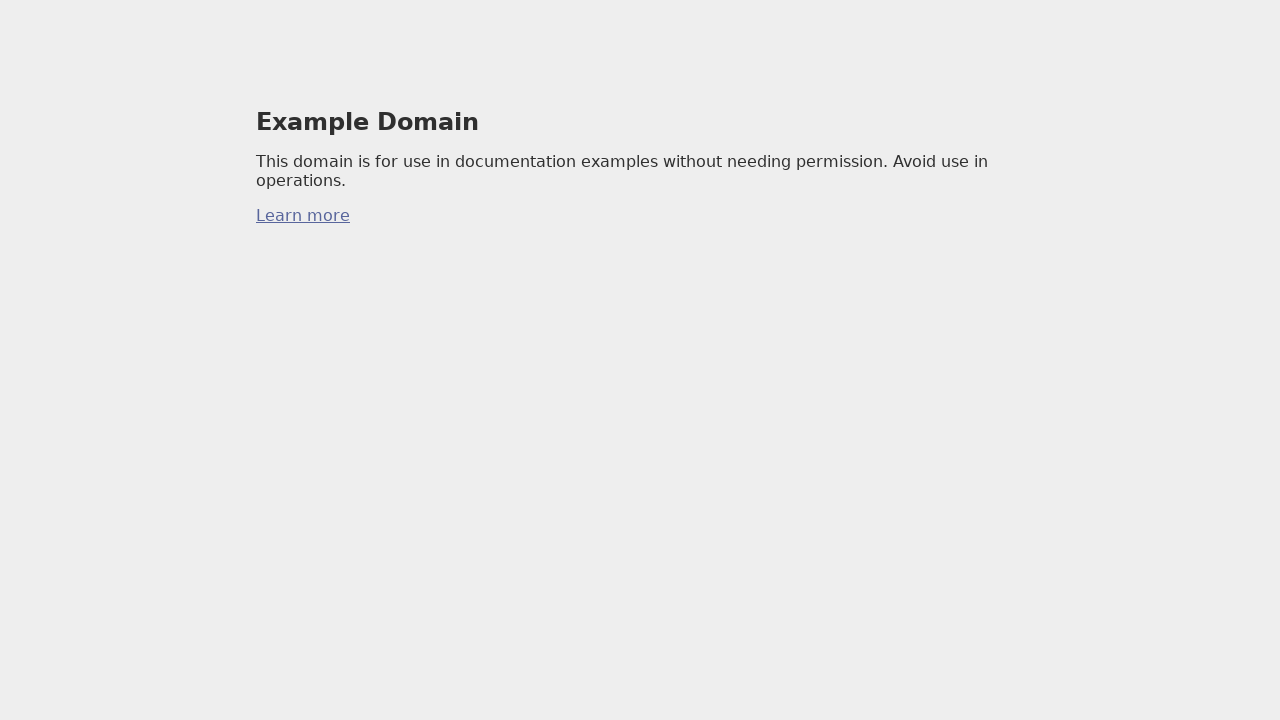

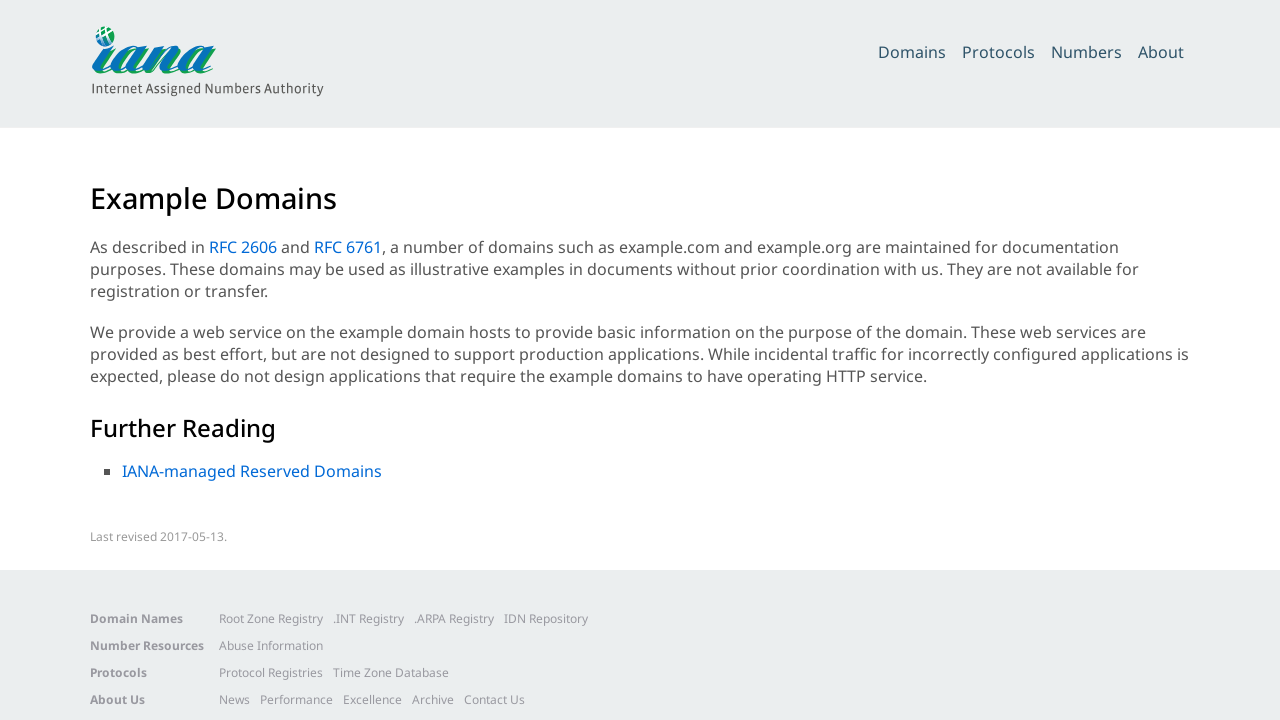